Tests window switching by opening a new tab and switching between windows

Starting URL: https://formy-project.herokuapp.com/switch-window

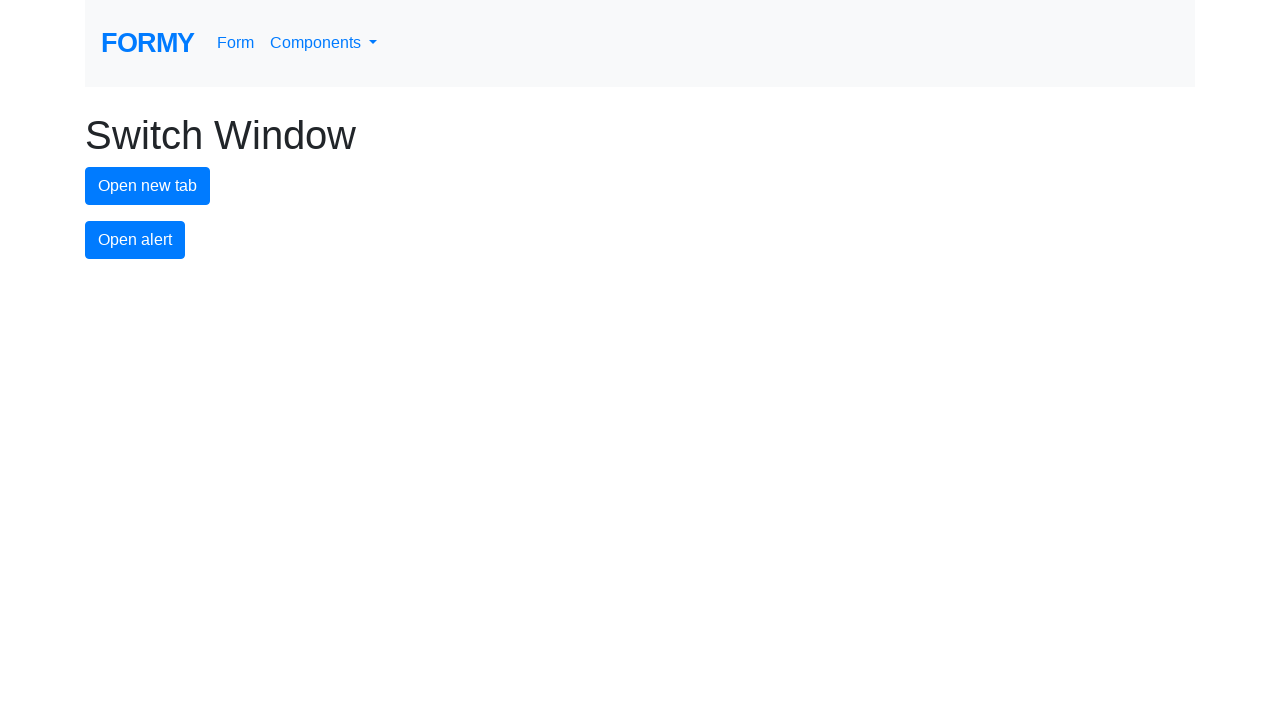

Clicked button to open new tab at (148, 186) on #new-tab-button
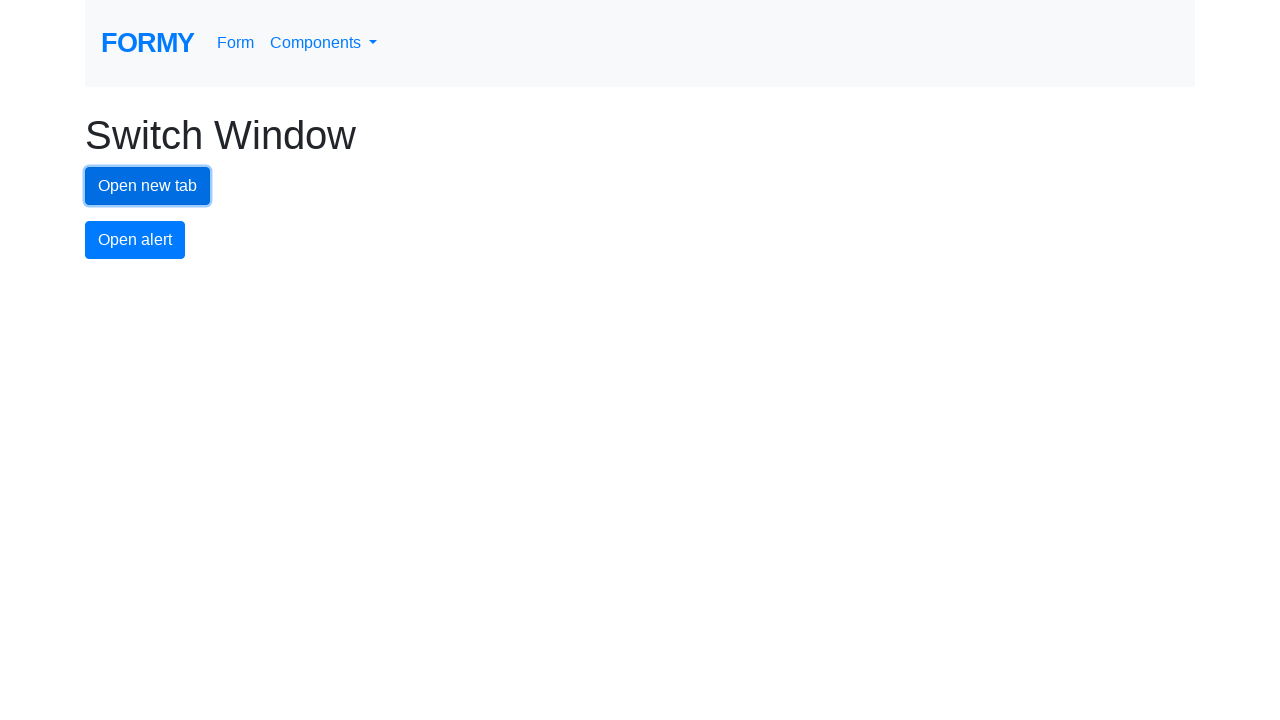

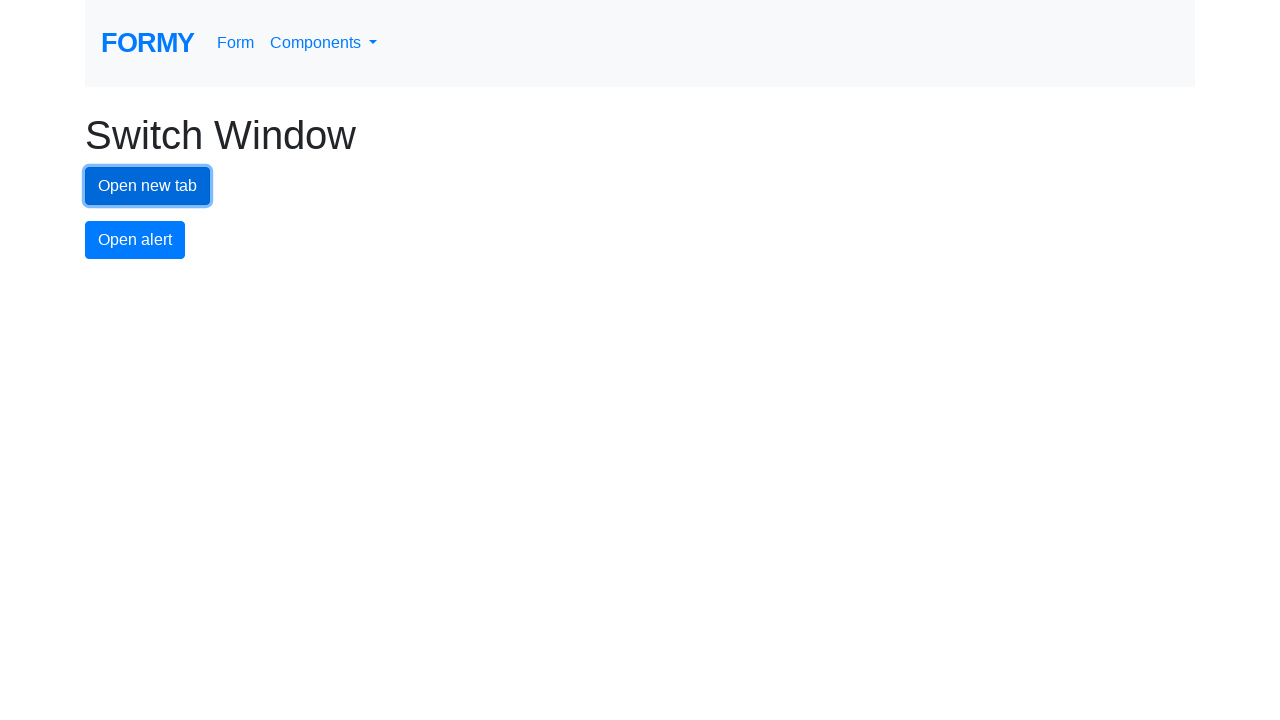